Tests responsive layout by resizing window to small dimensions and verifying form fields remain visible

Starting URL: https://davi-vert.vercel.app/index.html

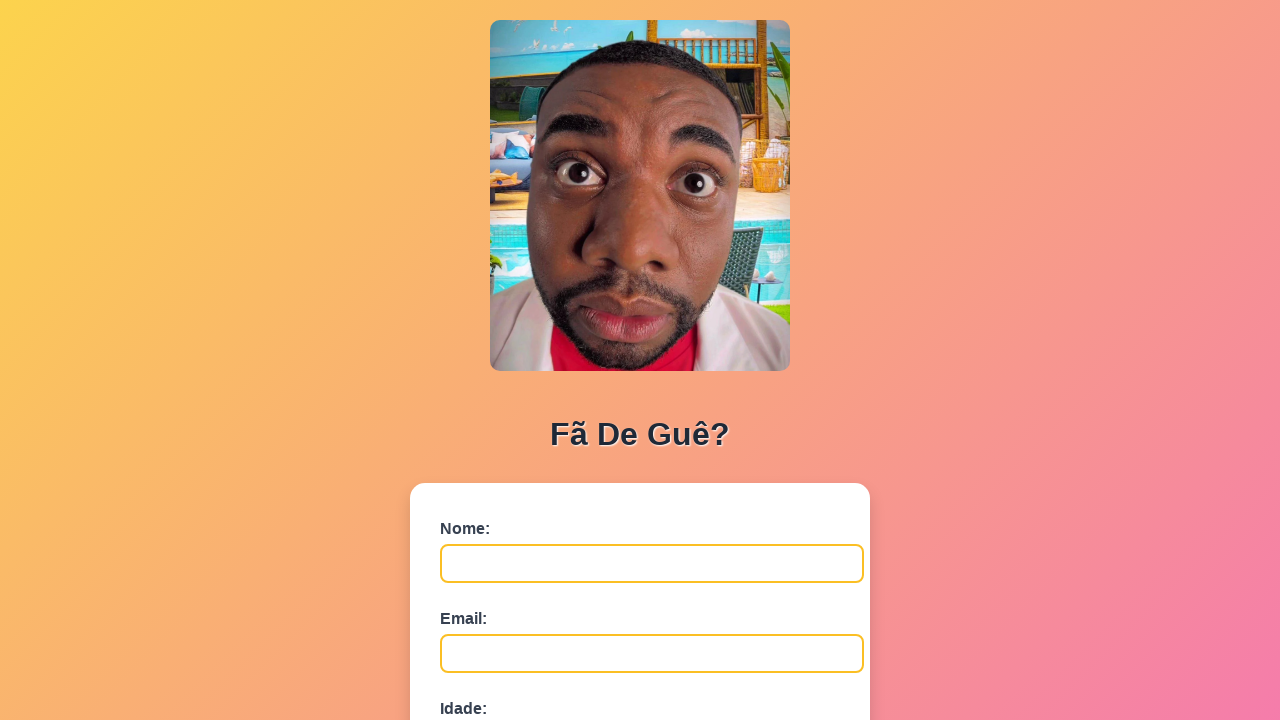

Resized viewport to small screen dimensions (500x800)
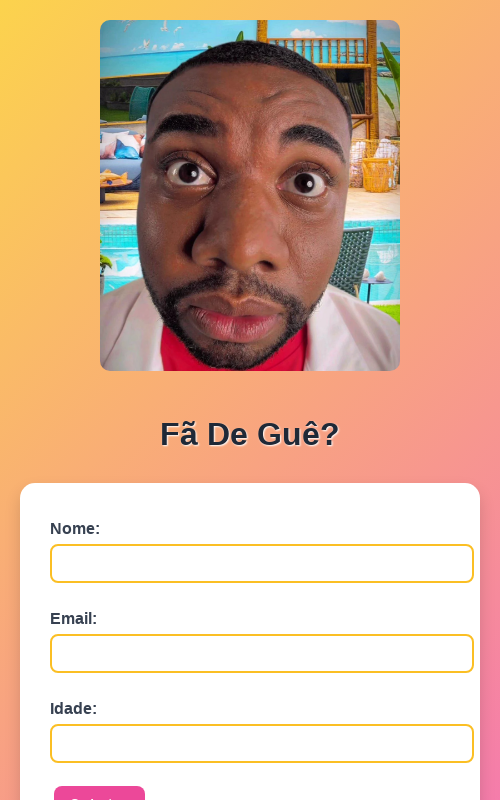

Verified nome field is visible on small screen
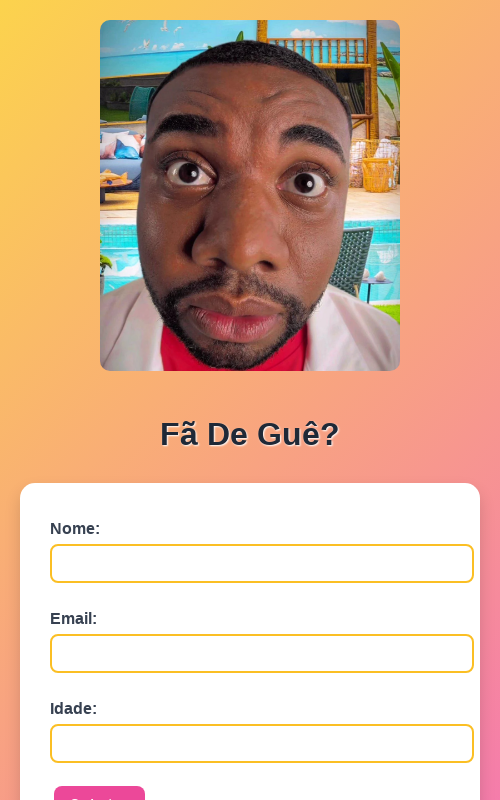

Verified email field is visible on small screen
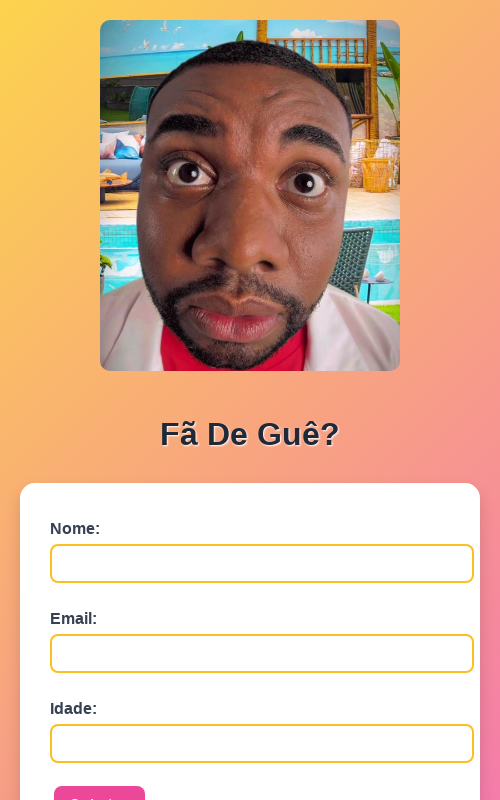

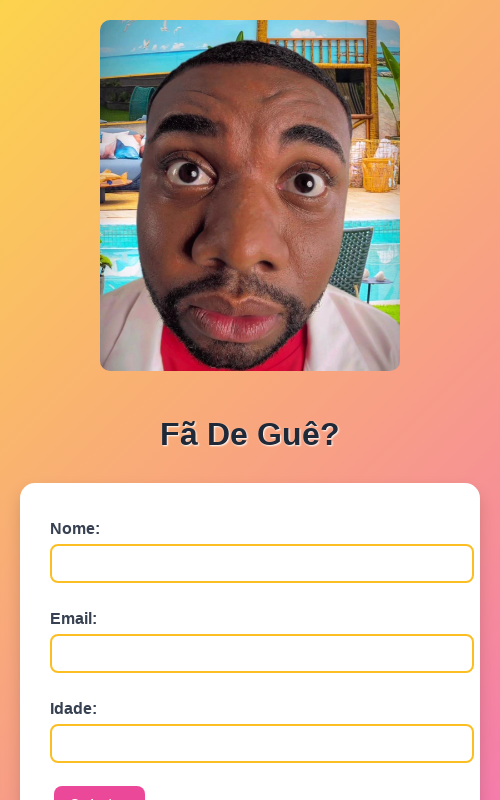